Tests accepting a JavaScript alert dialog and verifies the result message is displayed correctly

Starting URL: https://the-internet.herokuapp.com/javascript_alerts

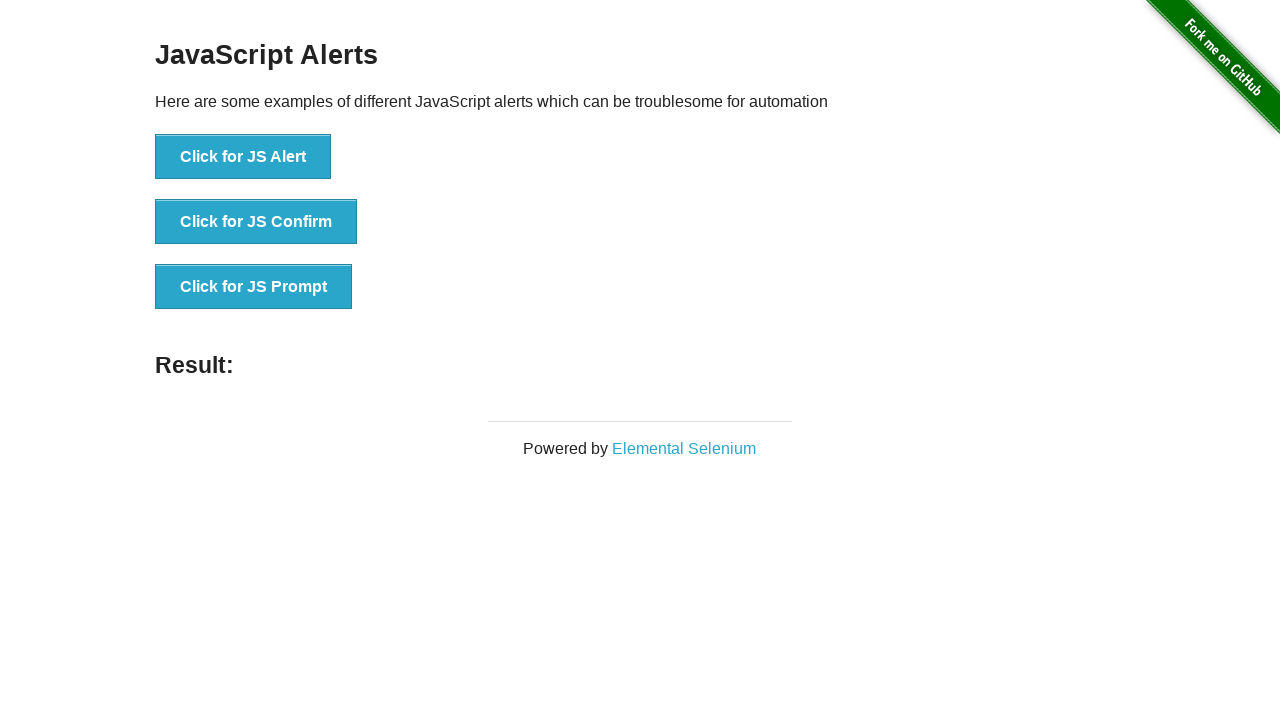

Clicked the 'Click for JS Alert' button at (243, 157) on xpath=//*[text()='Click for JS Alert']
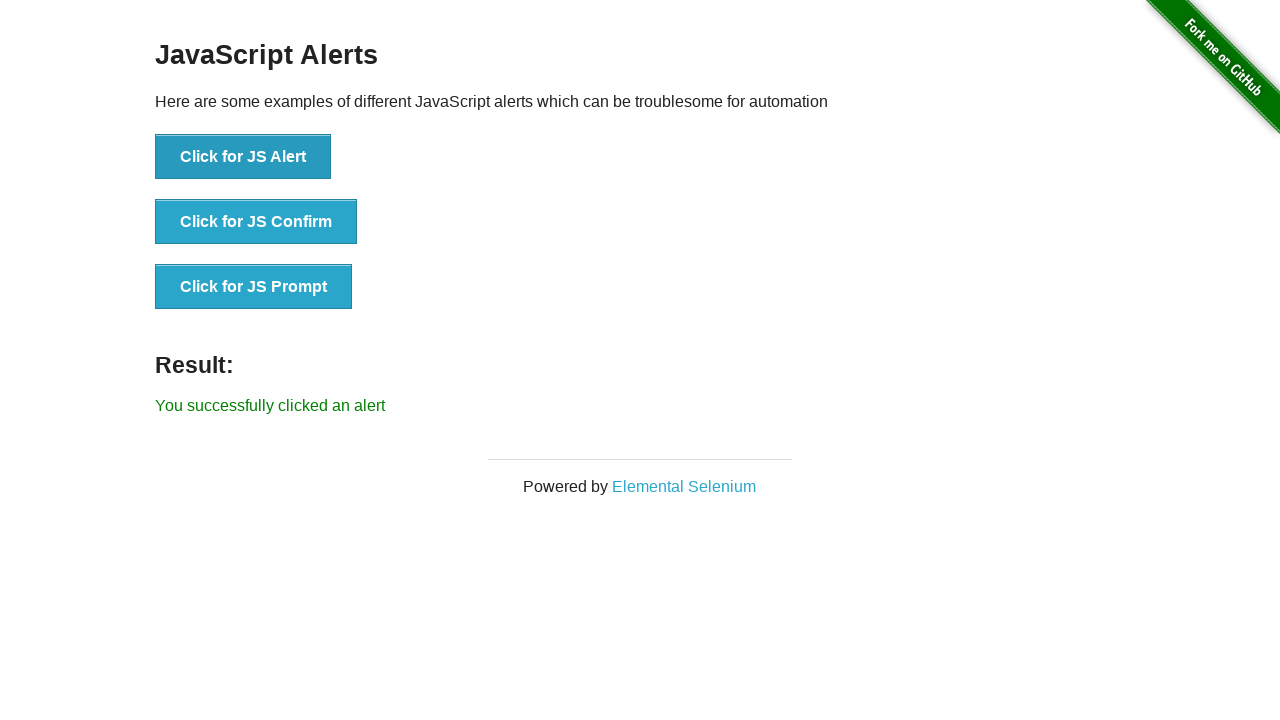

Set up dialog handler to accept JavaScript alert
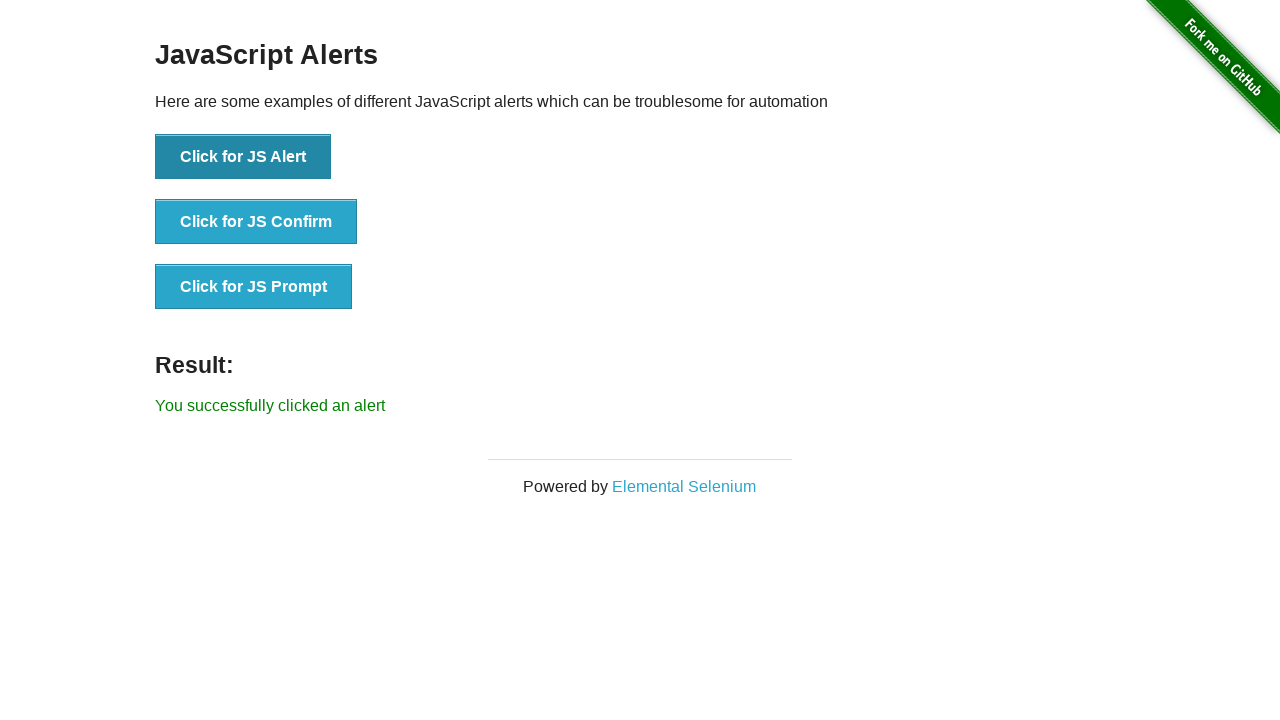

Result message displayed after accepting alert
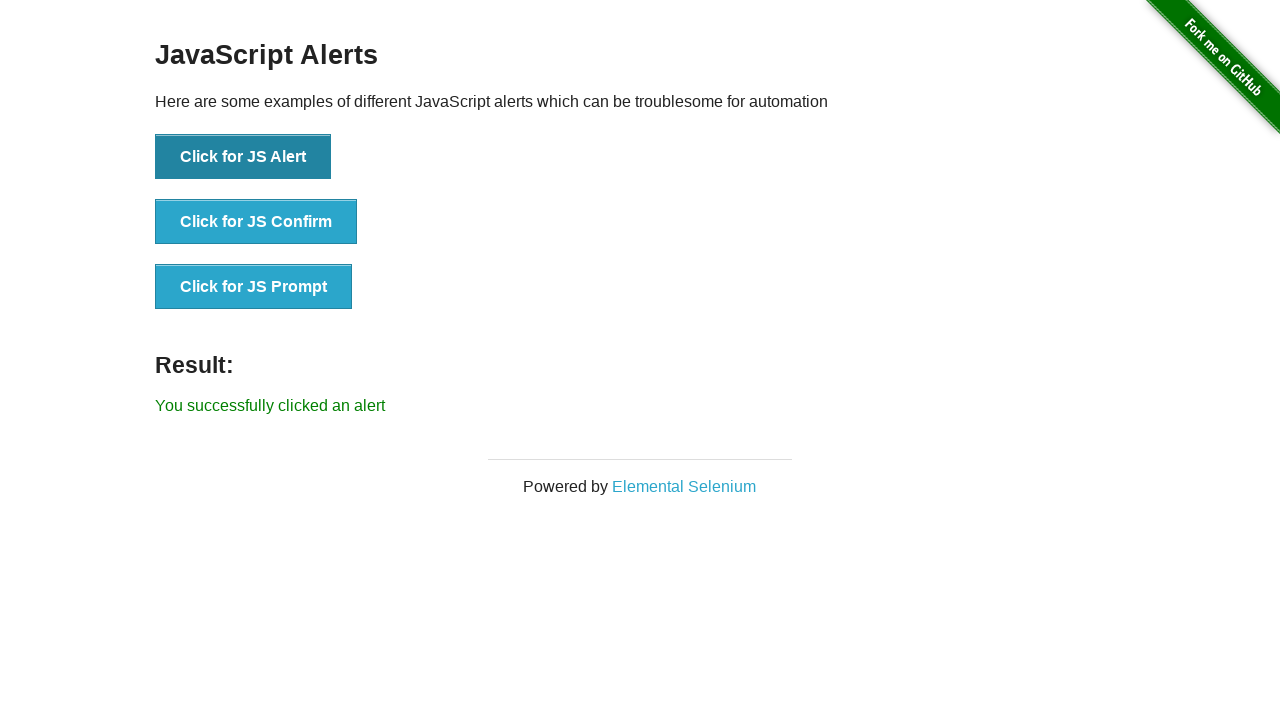

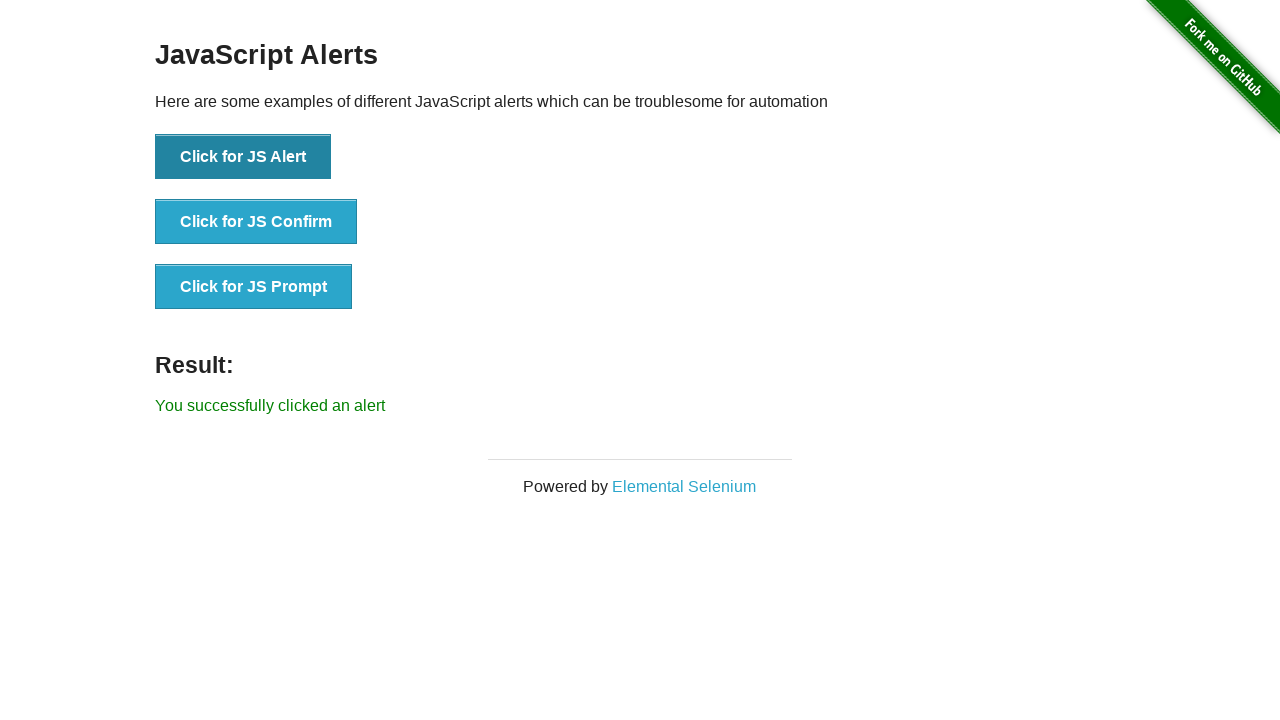